Tests click and hold functionality on a clickable element to verify it receives focus

Starting URL: https://www.selenium.dev/selenium/web/mouse_interaction.html

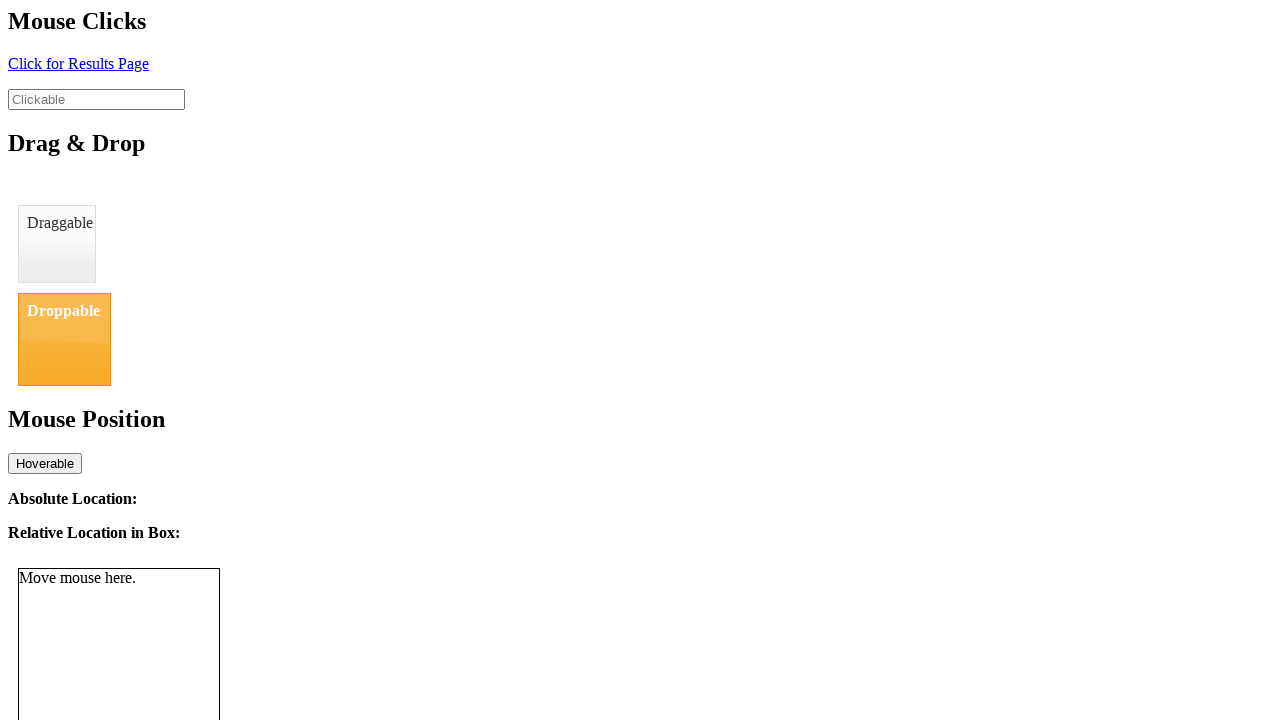

Located the clickable element with ID 'clickable'
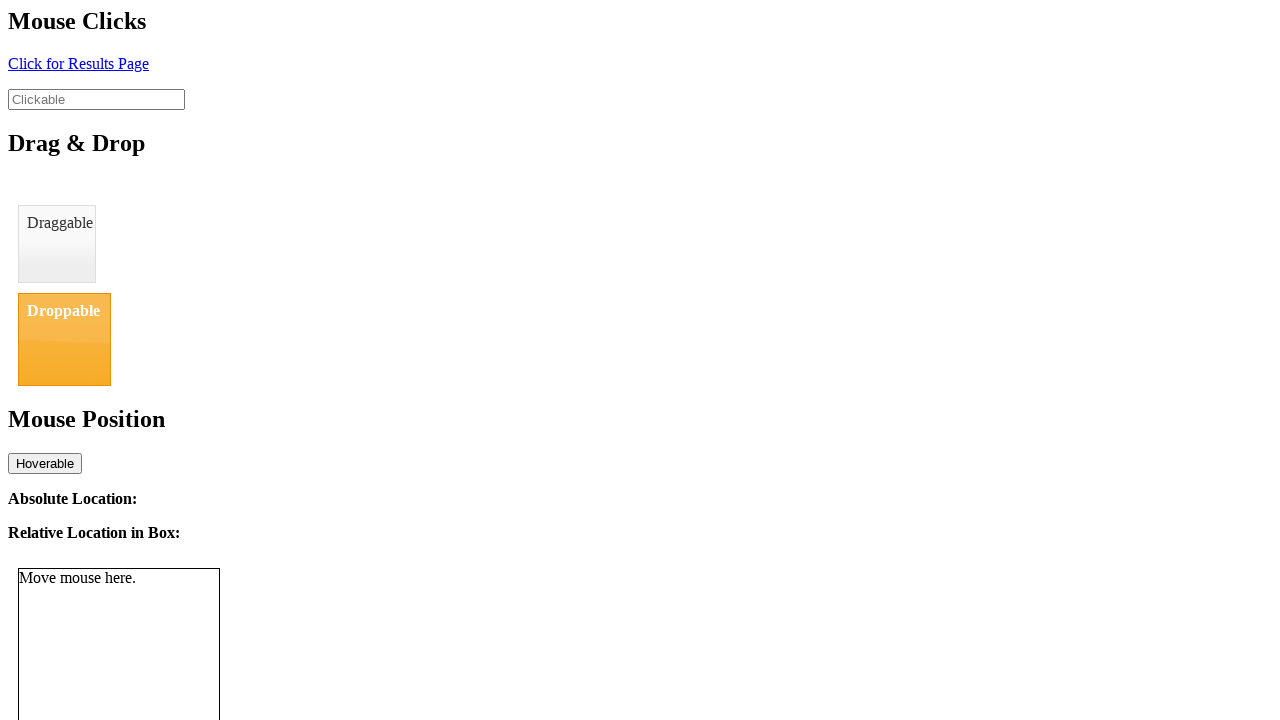

Hovered over the clickable element at (96, 99) on #clickable
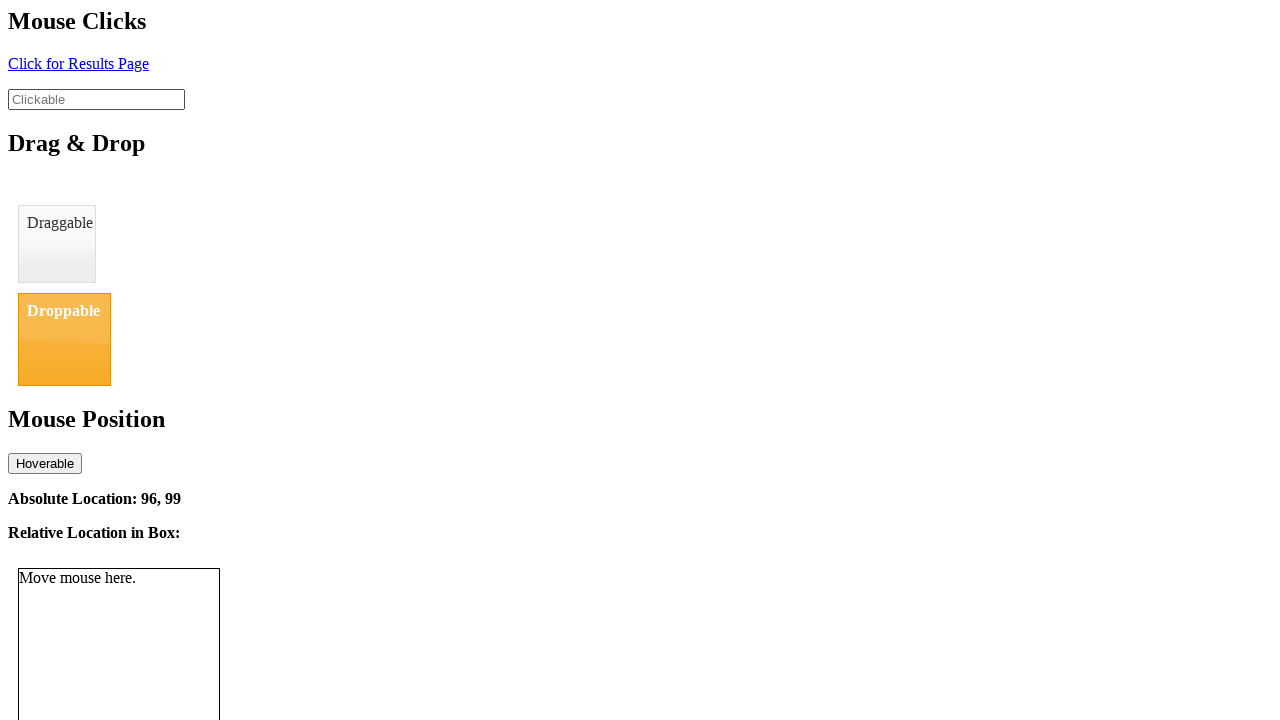

Mouse button pressed down on the element at (96, 99)
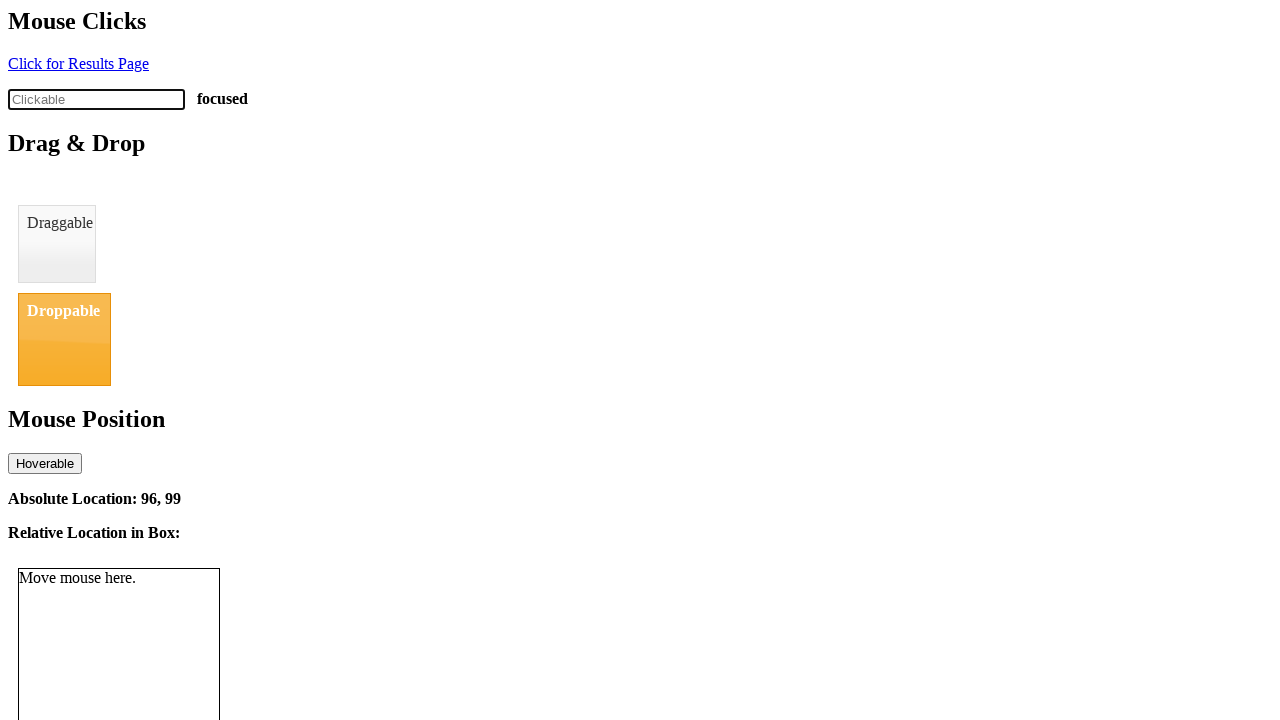

Verified that click-status element displays 'focused'
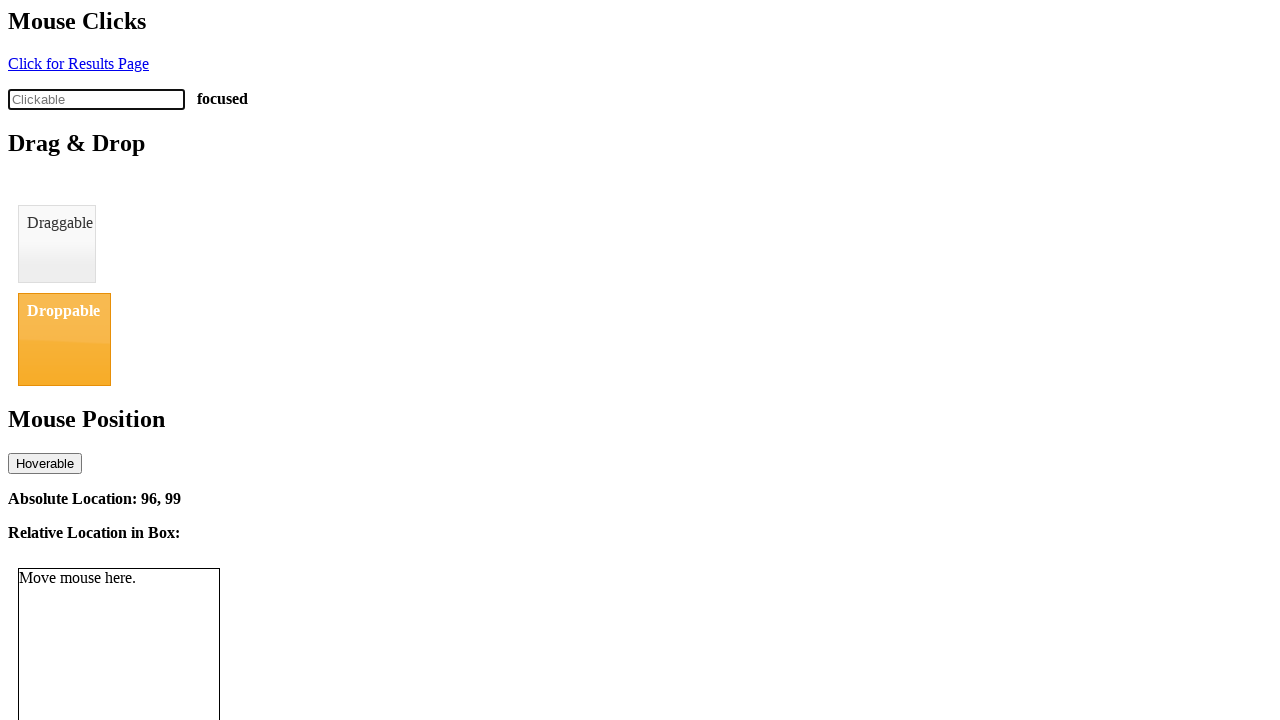

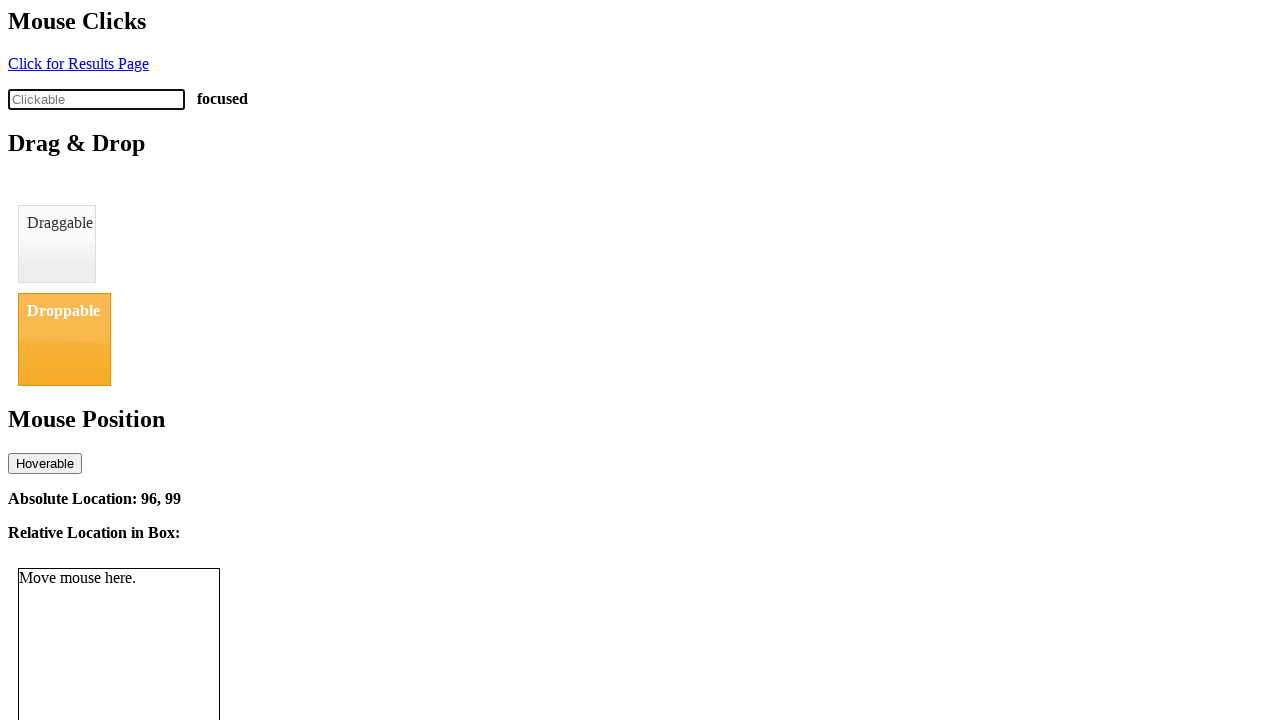